Verifies that buttons in the top section have correct href attributes for navigation

Starting URL: https://cleverbots.ru/

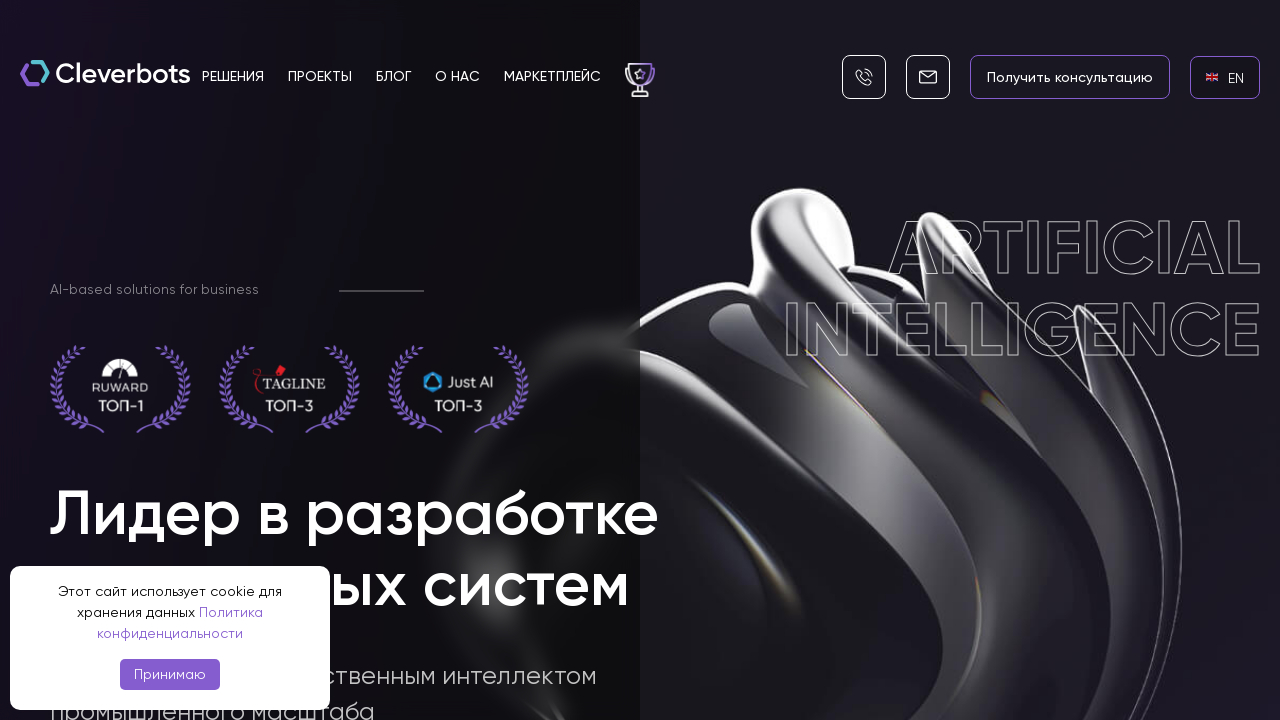

Clicked EN language link at (1225, 77) on internal:role=link[name="en EN"i]
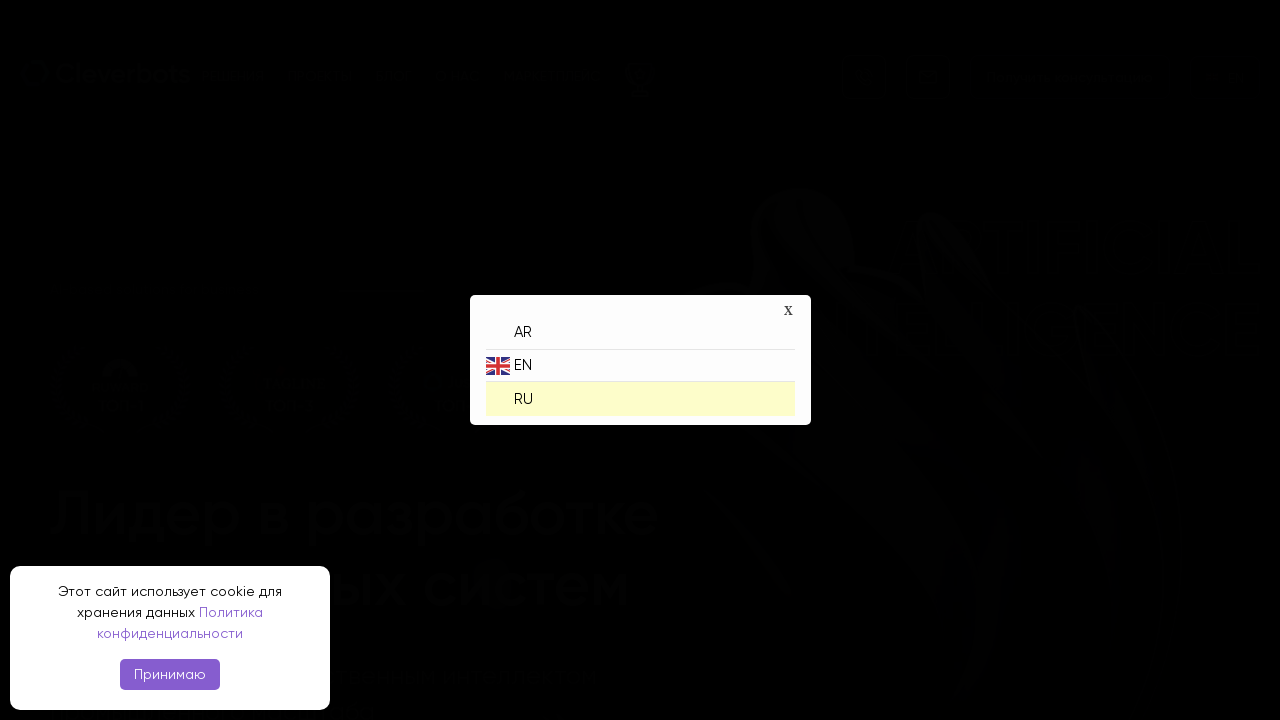

Clicked RU language link to switch back to Russian at (640, 394) on internal:role=link[name="ru RU"i]
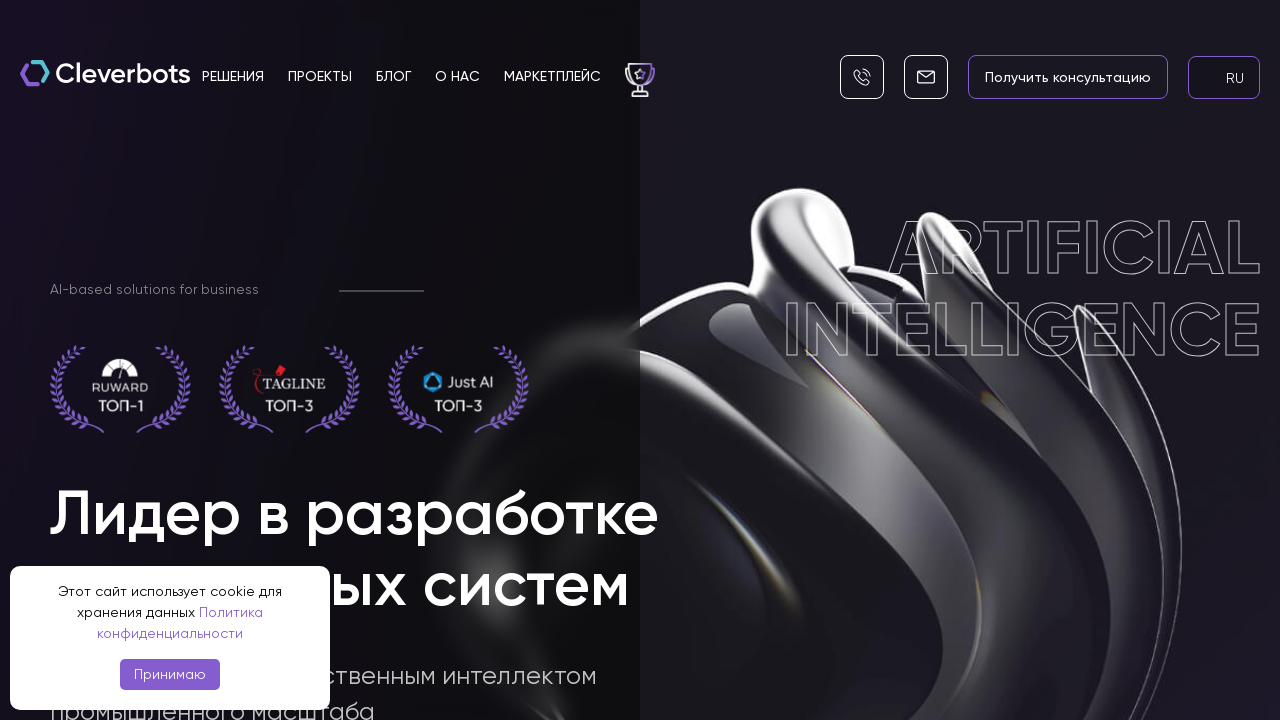

Verified button with href='#callback-block' is present in section_x__top__btns
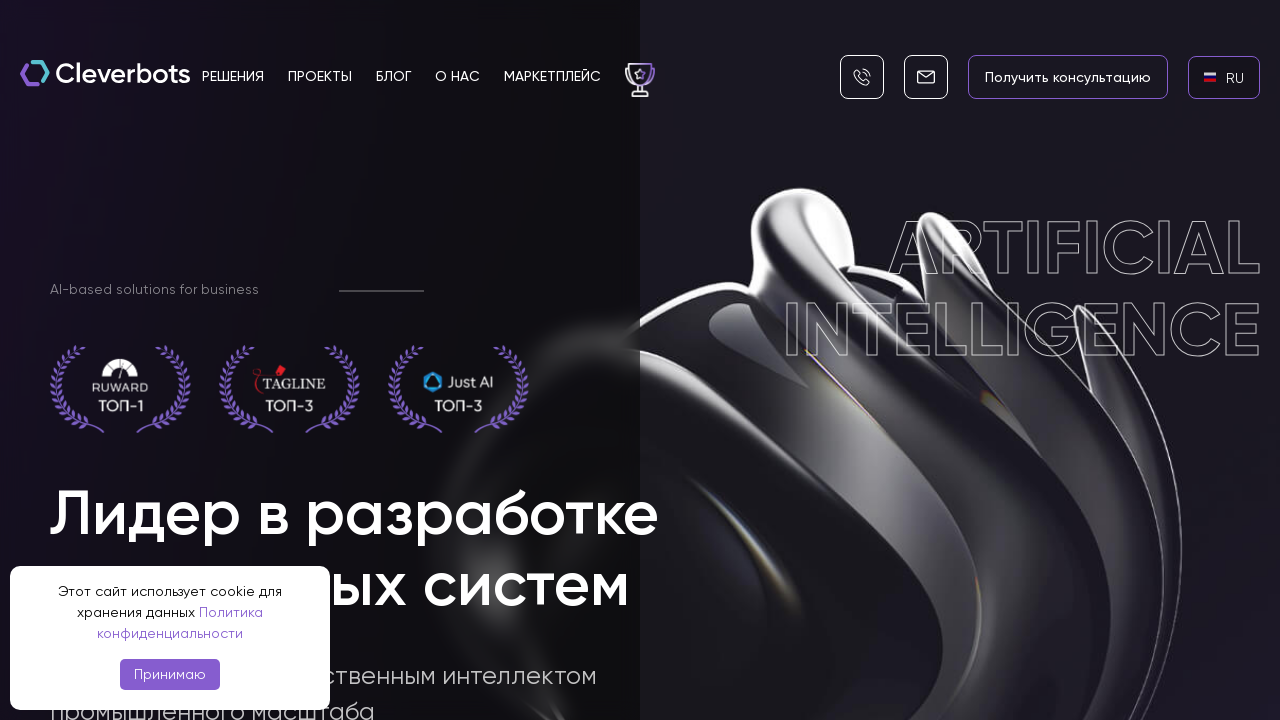

Verified button with href='/products/' is present in section_x__top__btns
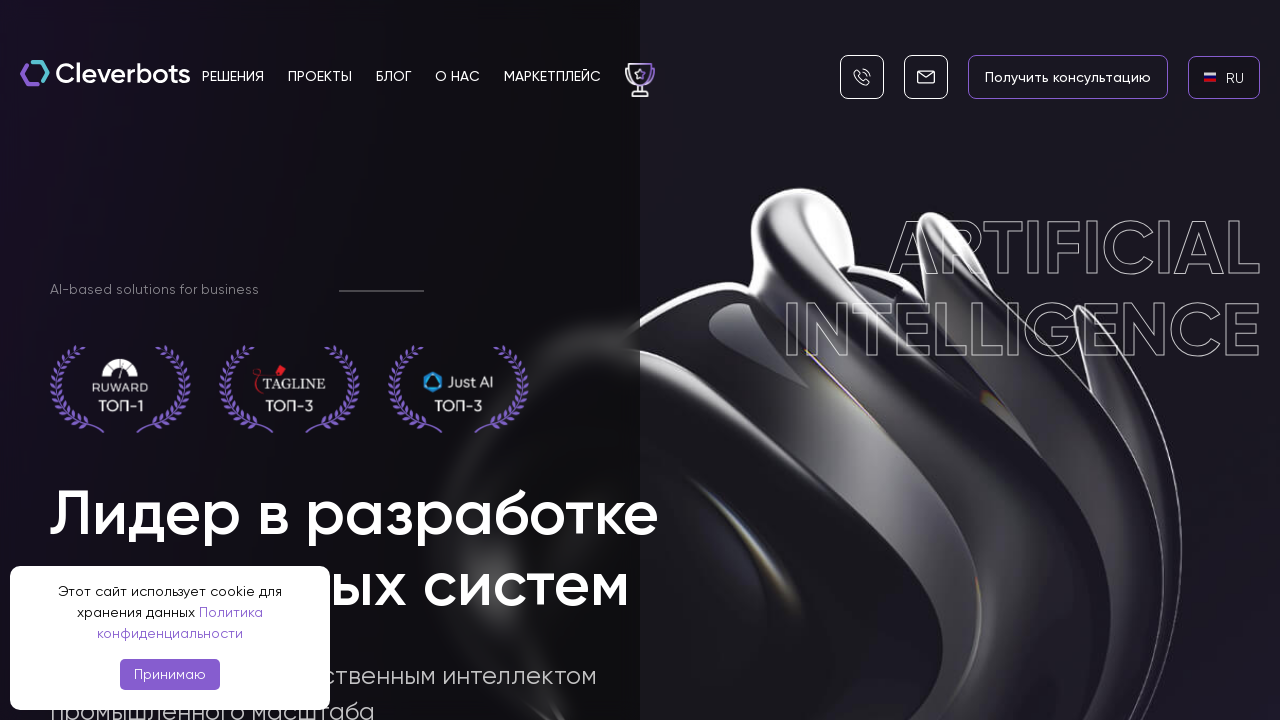

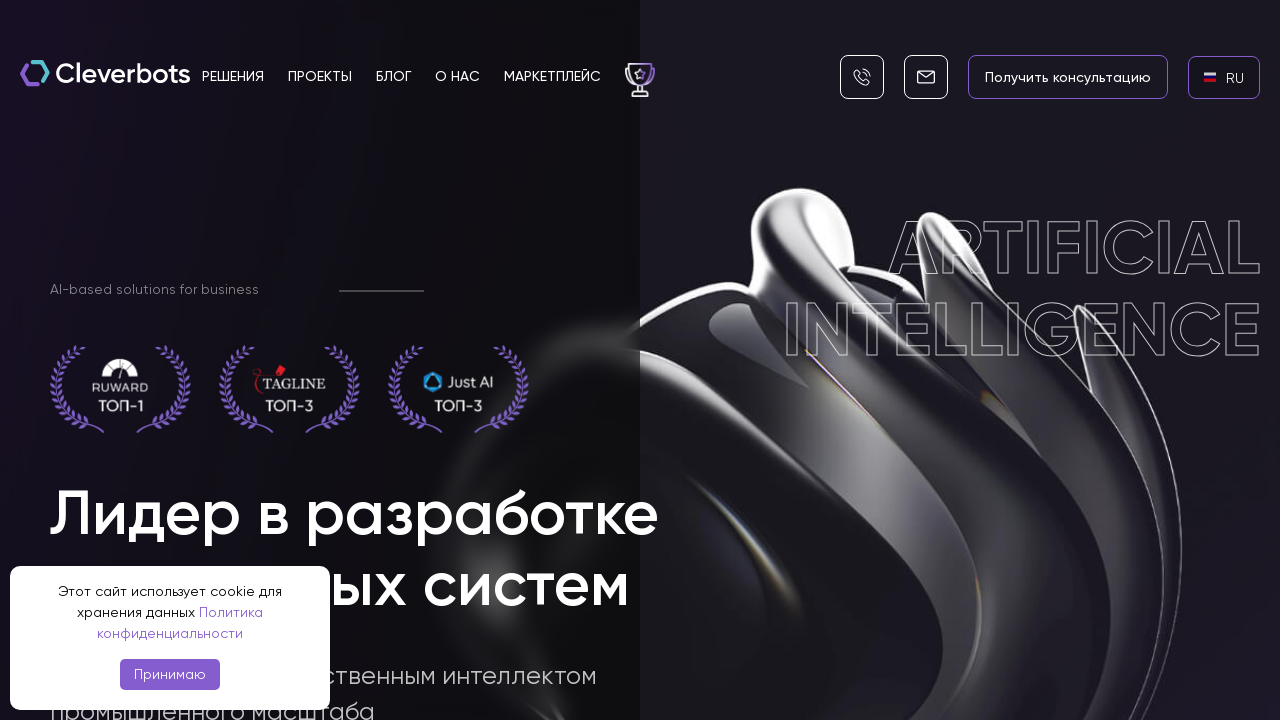